Tests a form submission by filling in name, email, current address, and permanent address fields, then clicking the submit button

Starting URL: https://demoqa.com/text-box

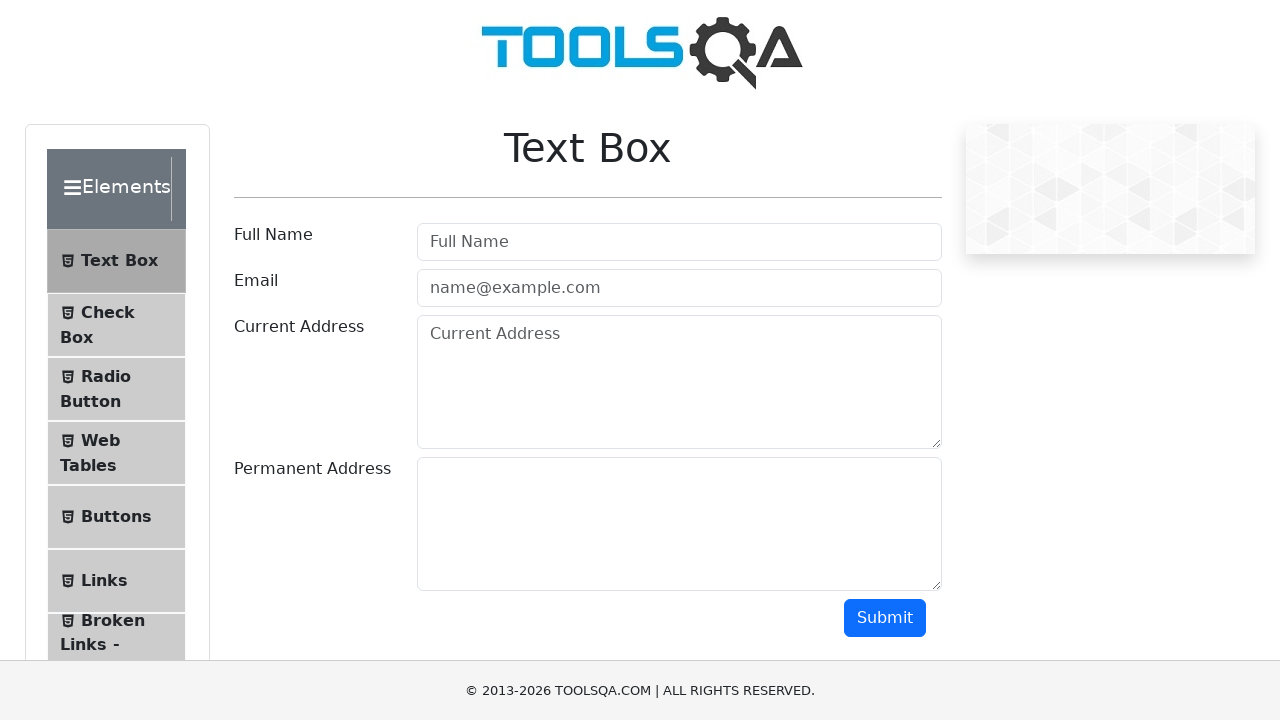

Filled in name field with 'Rodrigo' on //input[contains(@id,'userName')]
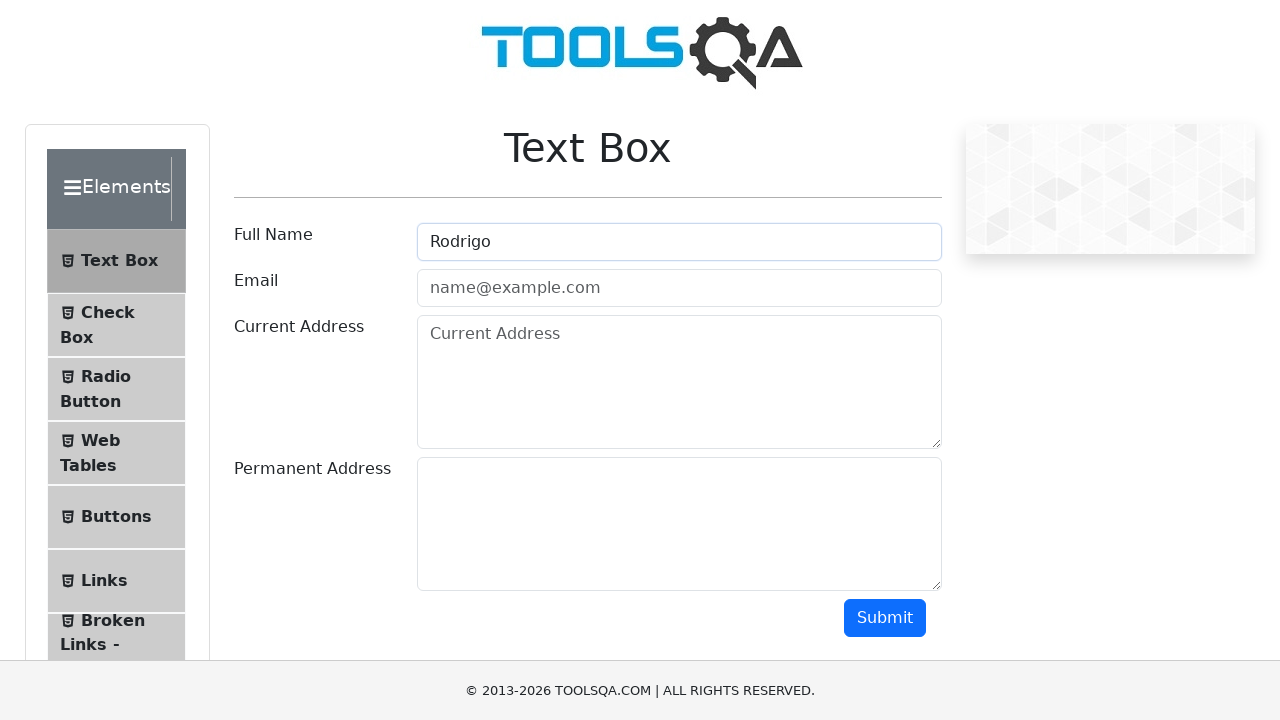

Filled in email field with 'rodrigo@gmail.com' on //input[contains(@id,'userEmail')]
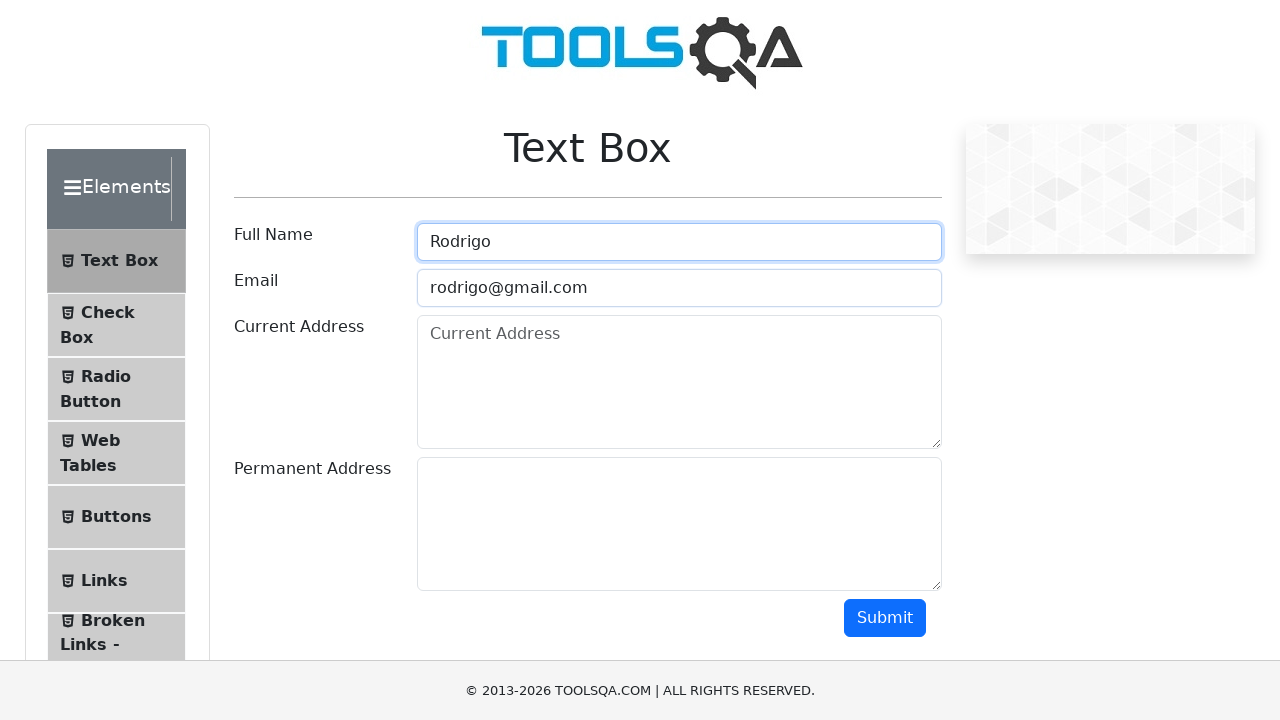

Filled in current address field with '123 Main Street' on //textarea[contains(@id,'currentAddress')]
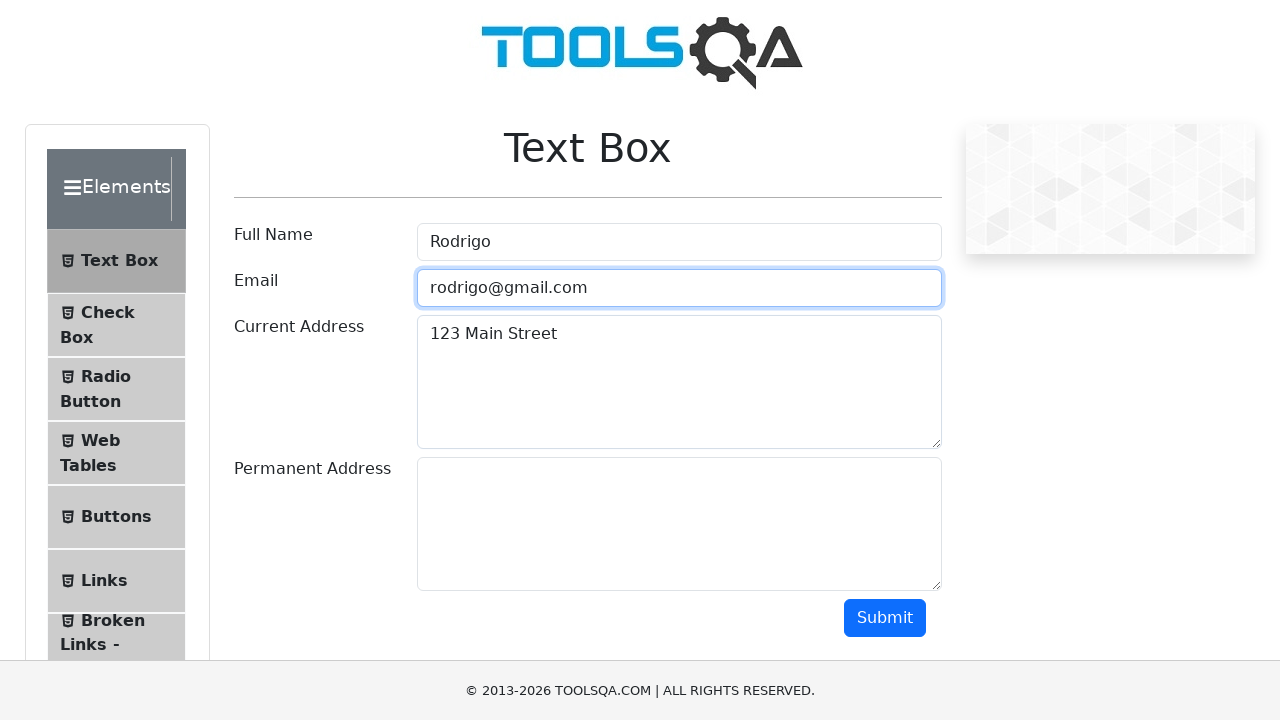

Filled in permanent address field with '456 Oak Avenue' on //textarea[contains(@id,'permanentAddress')]
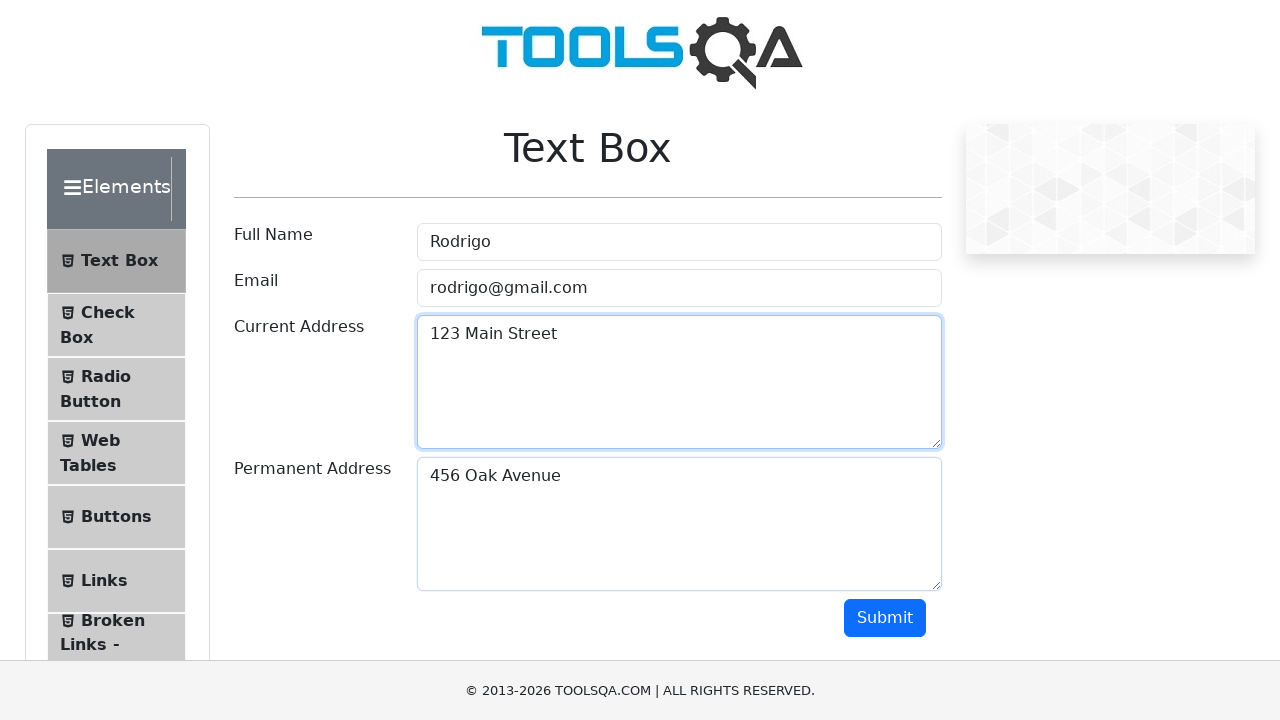

Scrolled down to make submit button visible
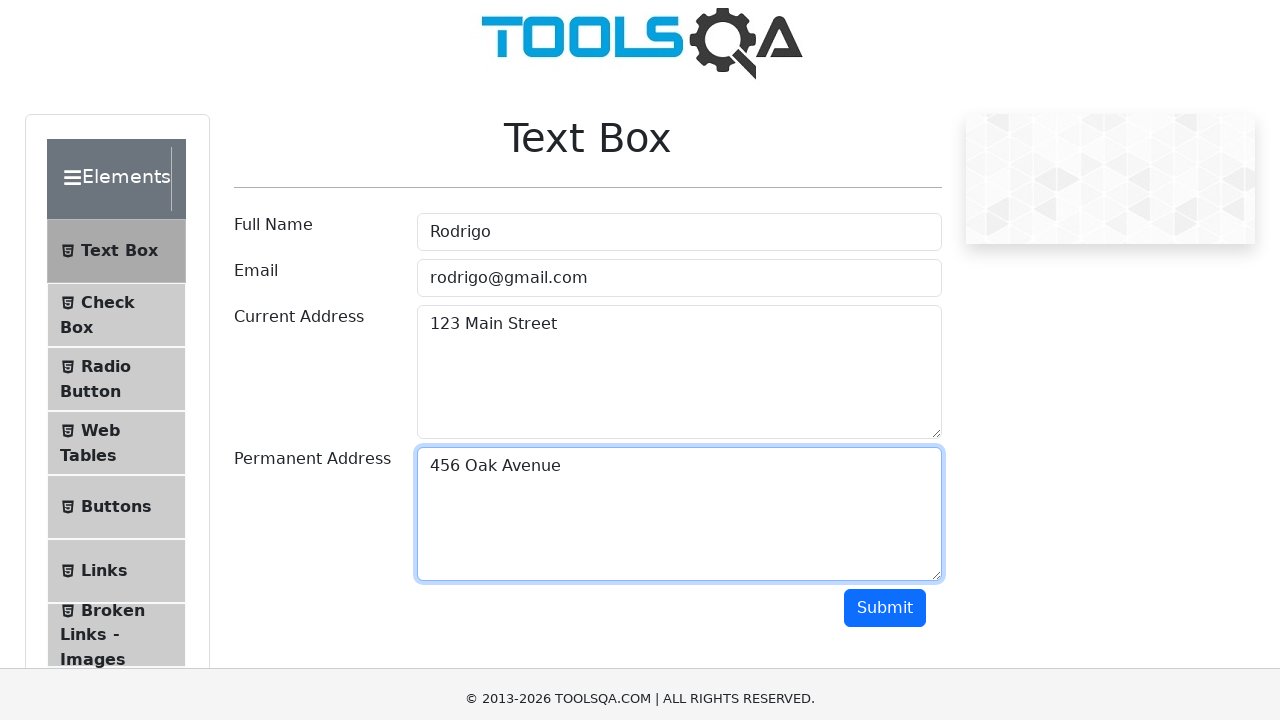

Clicked the submit button to submit the form at (885, 318) on xpath=//button[contains(@id,'submit')]
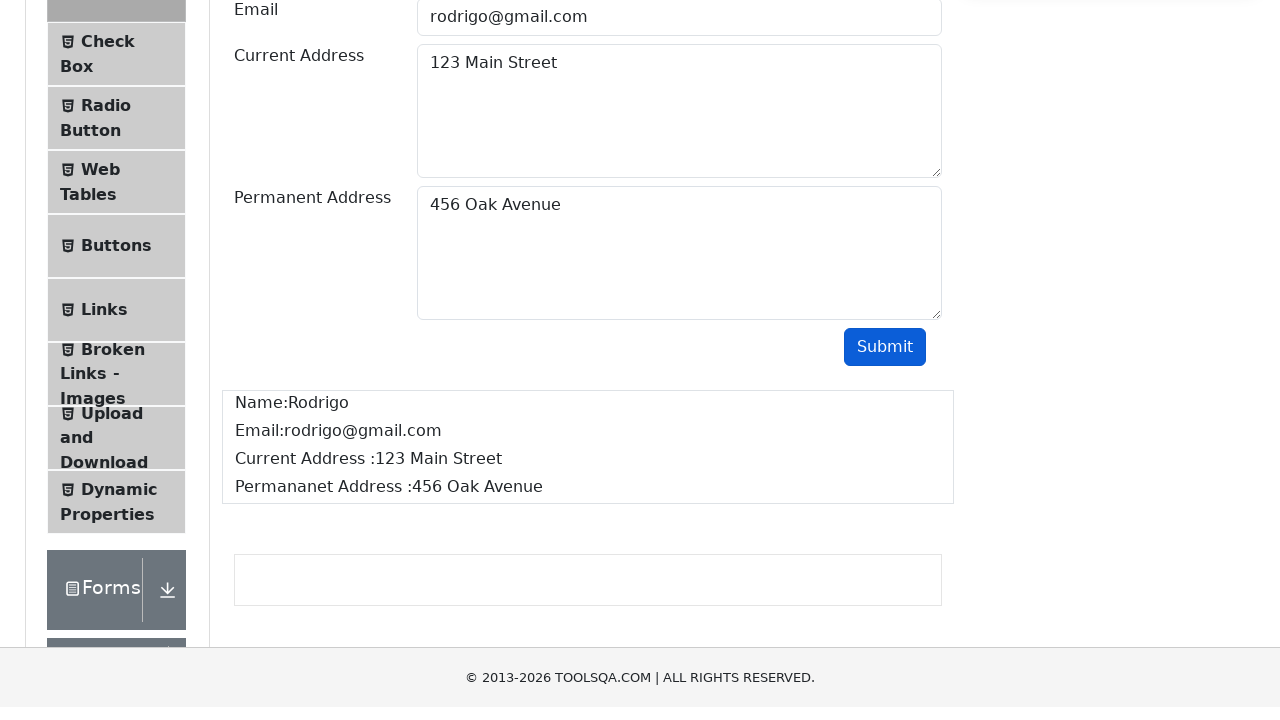

Form submission completed
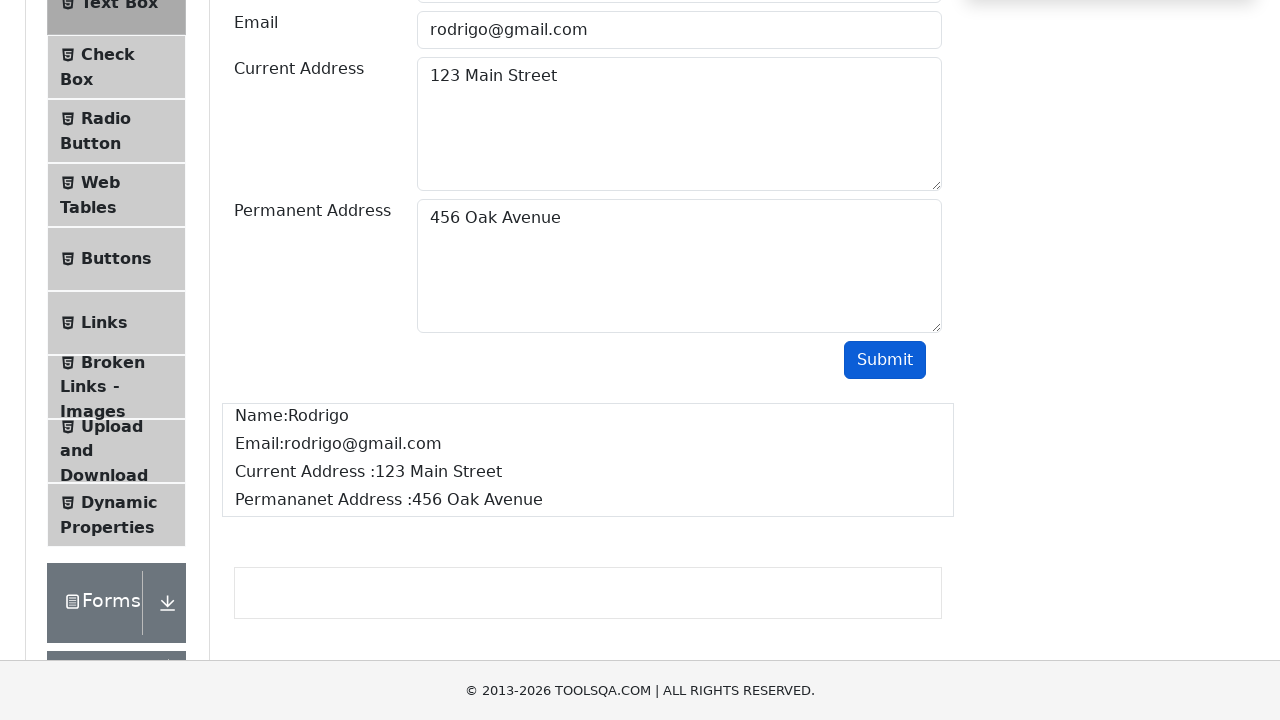

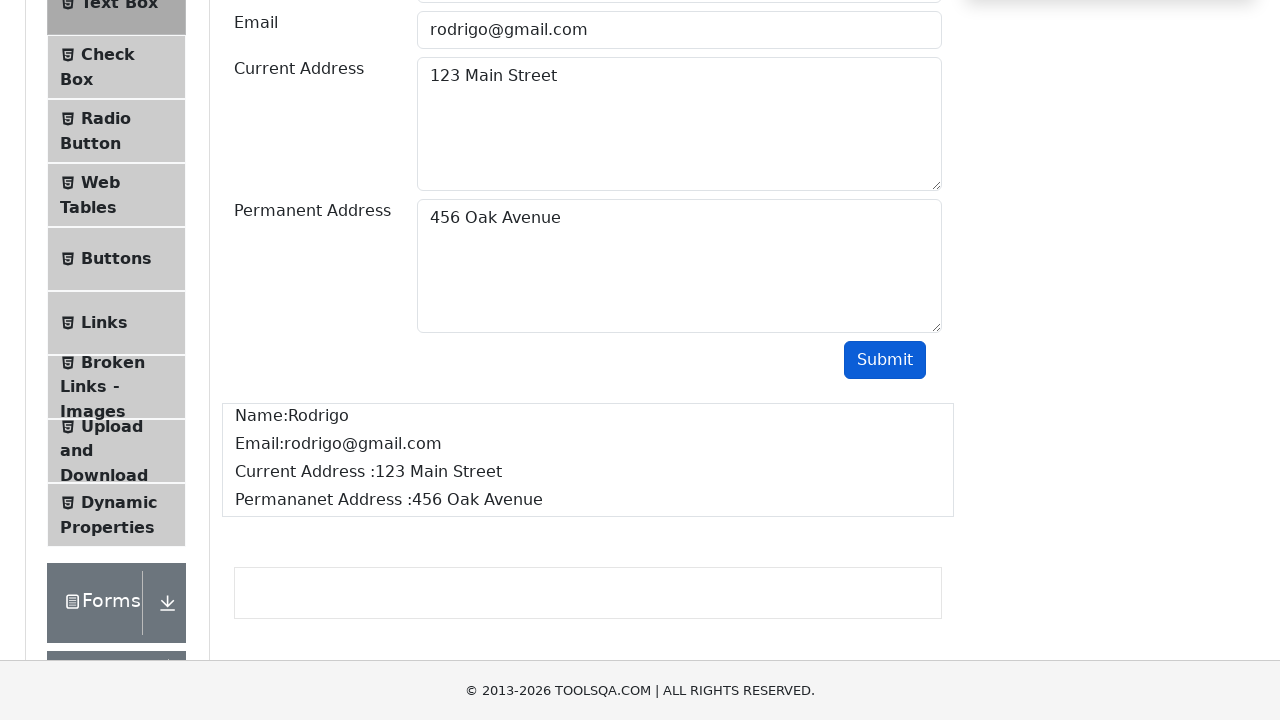